Tests navigation to the registration page by clicking the registration link and verifying the URL changes to the registration page.

Starting URL: https://qa.koel.app/

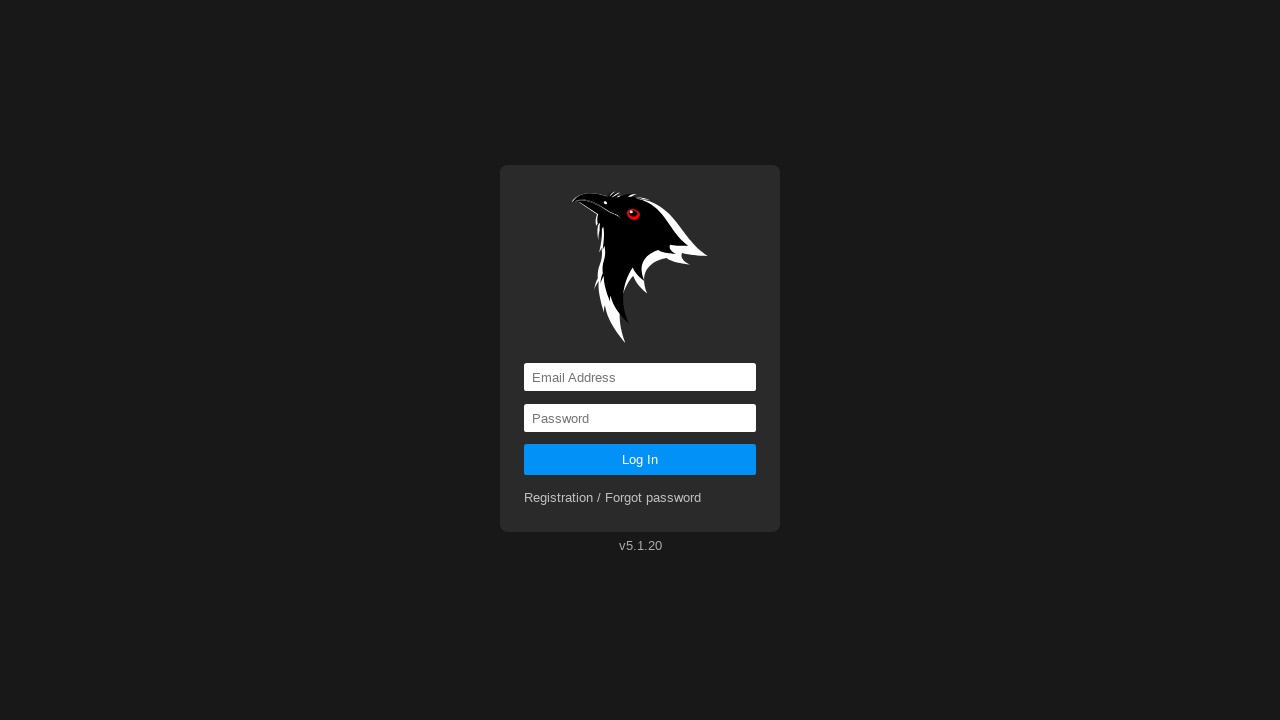

Clicked registration link at (613, 498) on a[href='registration']
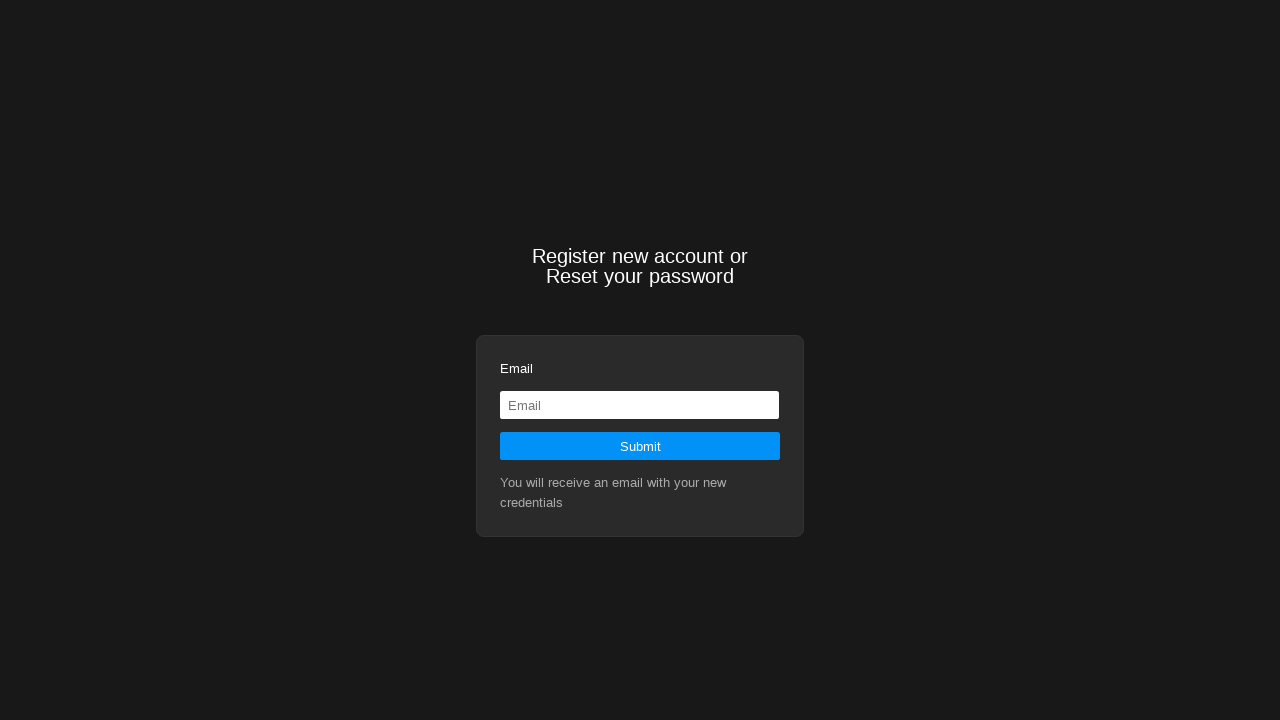

Navigation to registration page completed
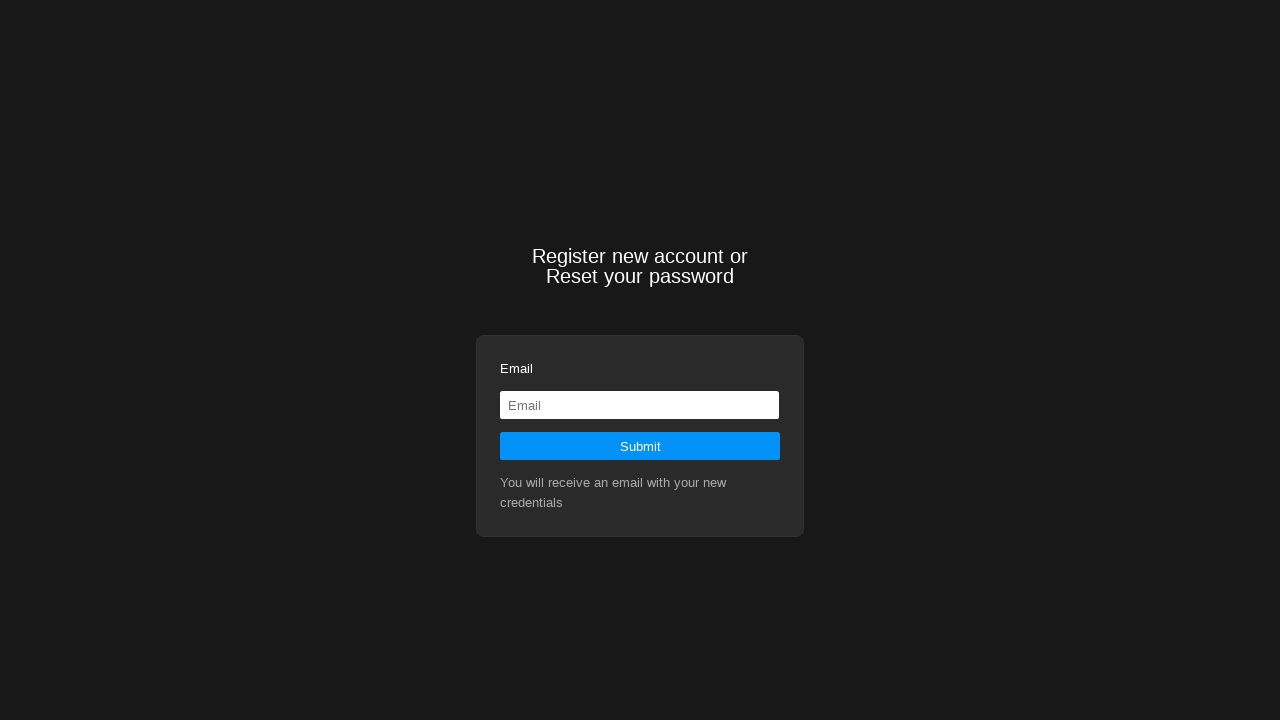

Verified URL is registration page: https://qa.koel.app/registration
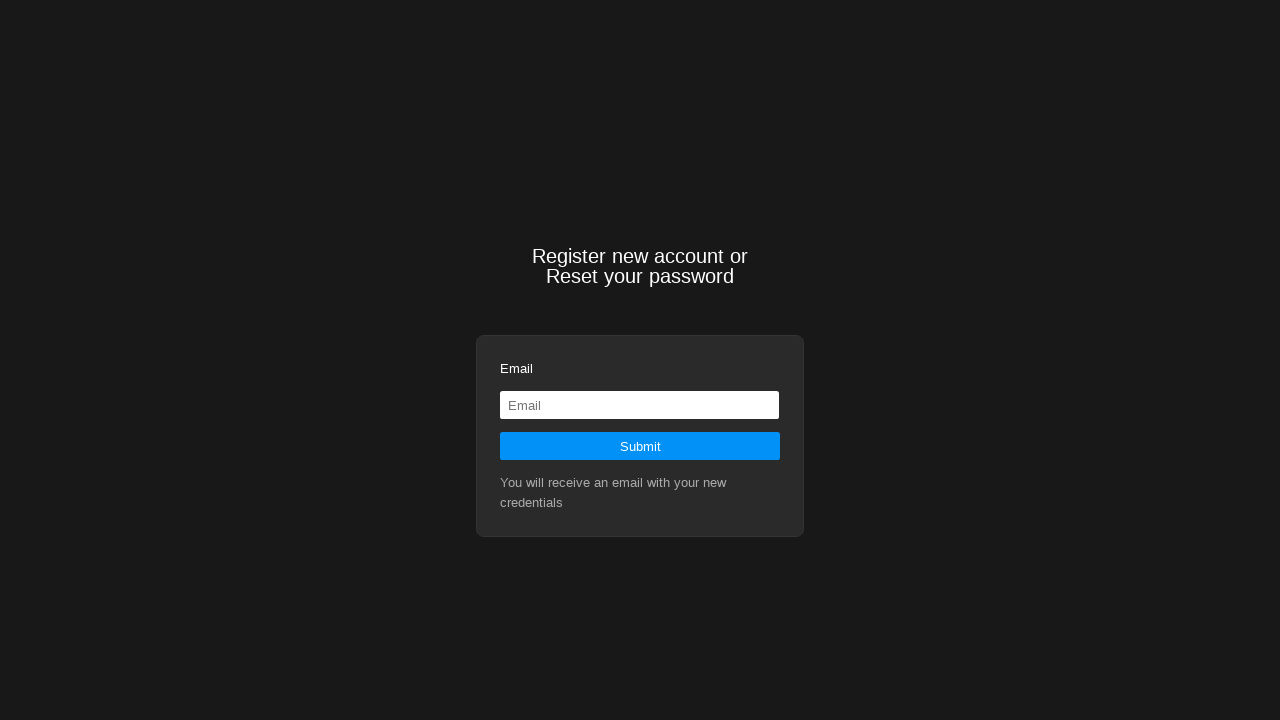

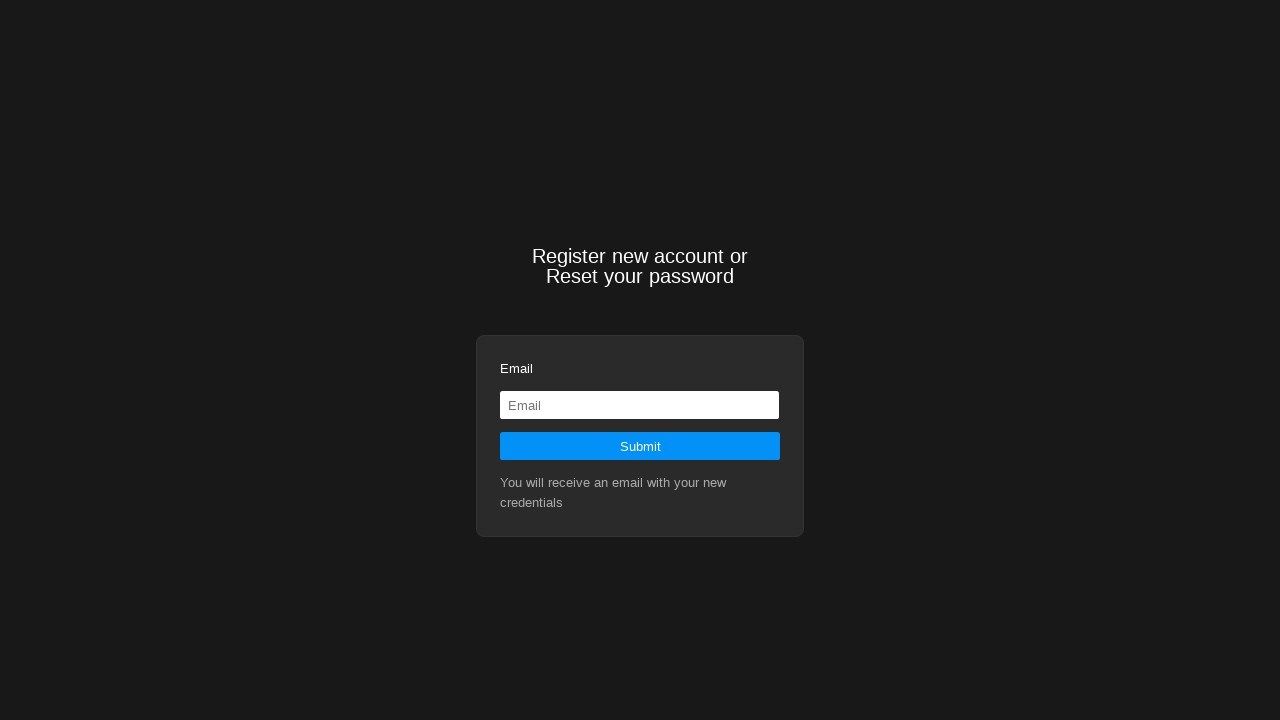